Clicks on the confirm password input field on a practice form page

Starting URL: https://lm.skillbox.cc/qa_tester/module05/practice1/

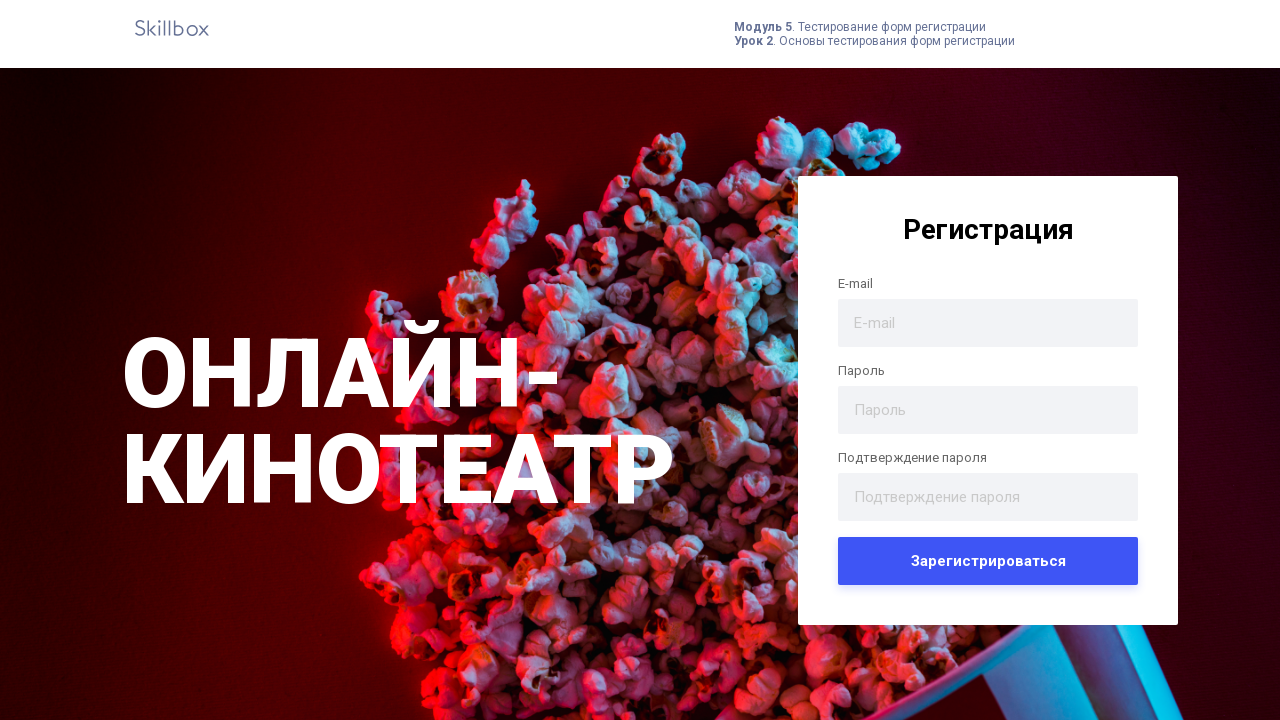

Navigated to practice form page
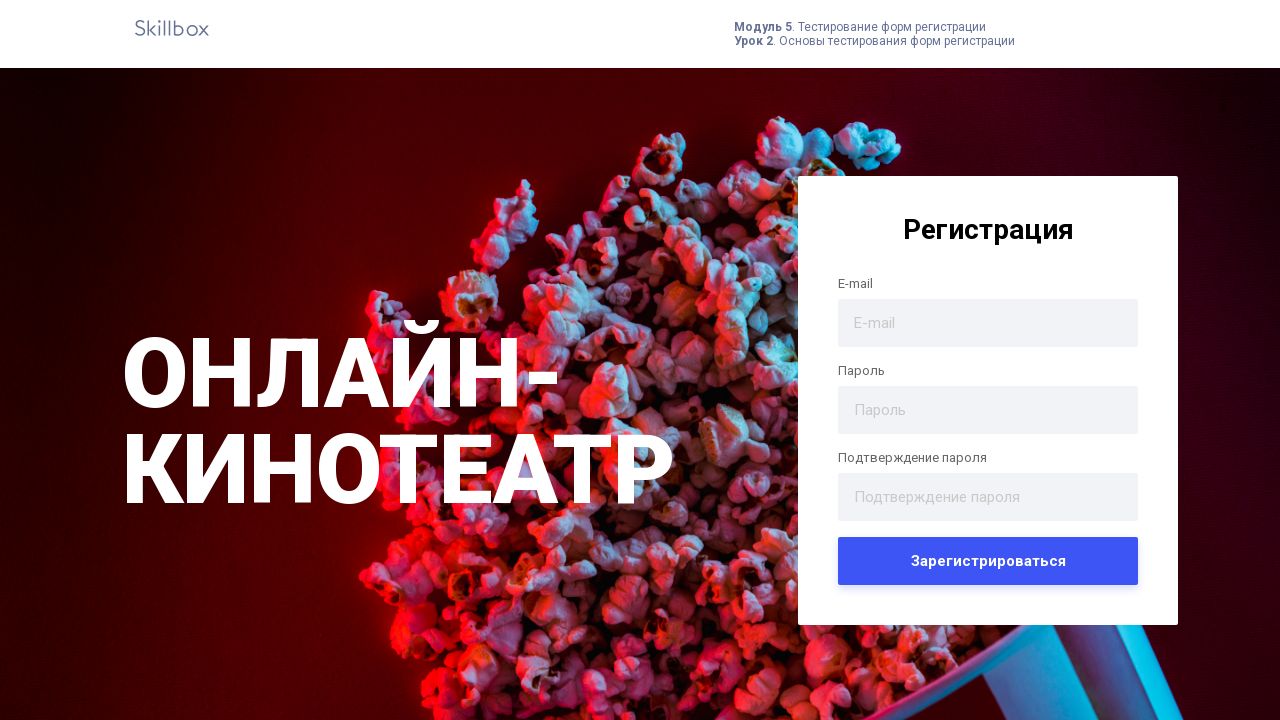

Clicked on the confirm password input field at (988, 496) on input[name='confirm_password']
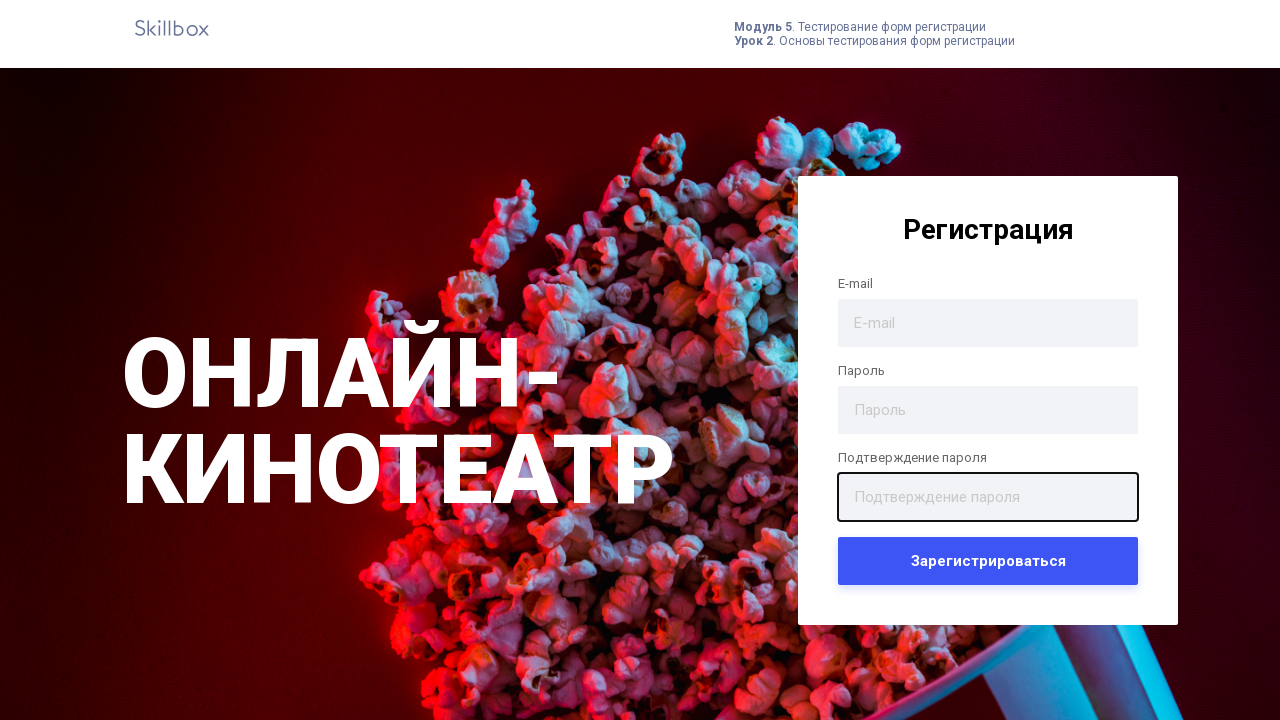

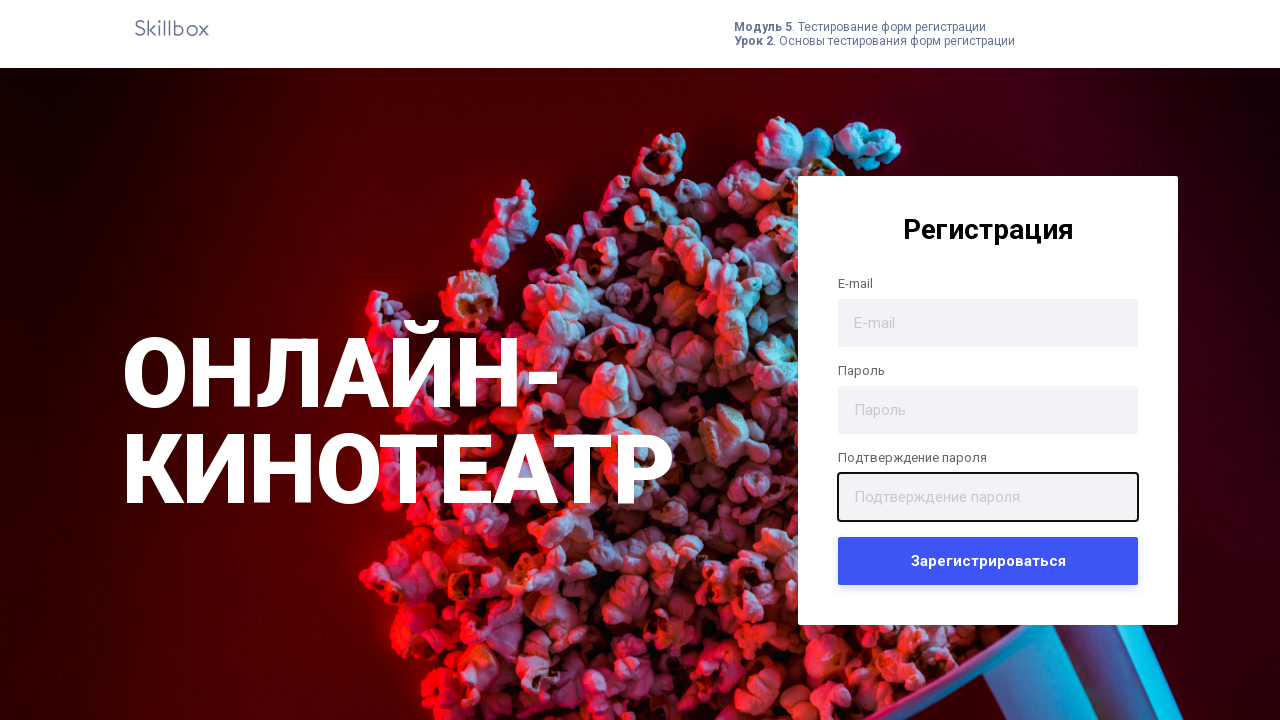